Tests handling of a simple JavaScript alert popup by clicking a button that triggers an alert and accepting it.

Starting URL: https://demoqa.com/alerts

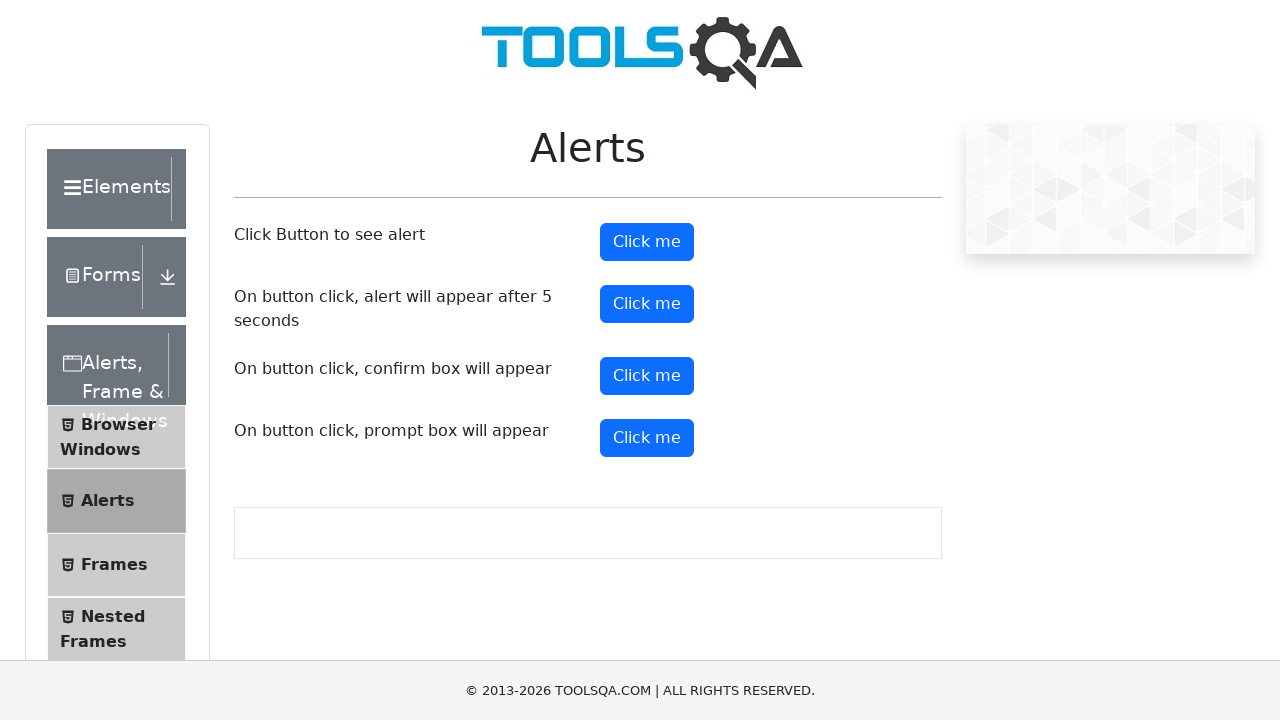

Clicked alert button to trigger simple JavaScript alert at (647, 242) on #alertButton
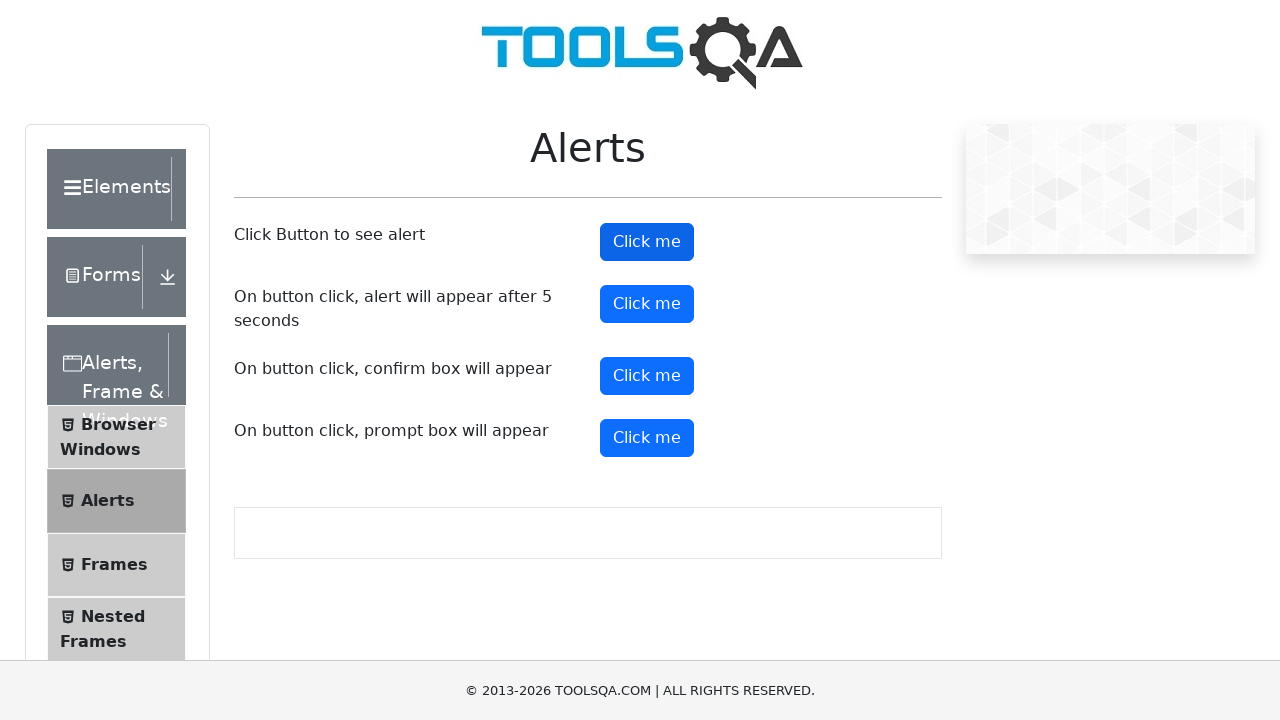

Set up dialog handler to accept alert popup
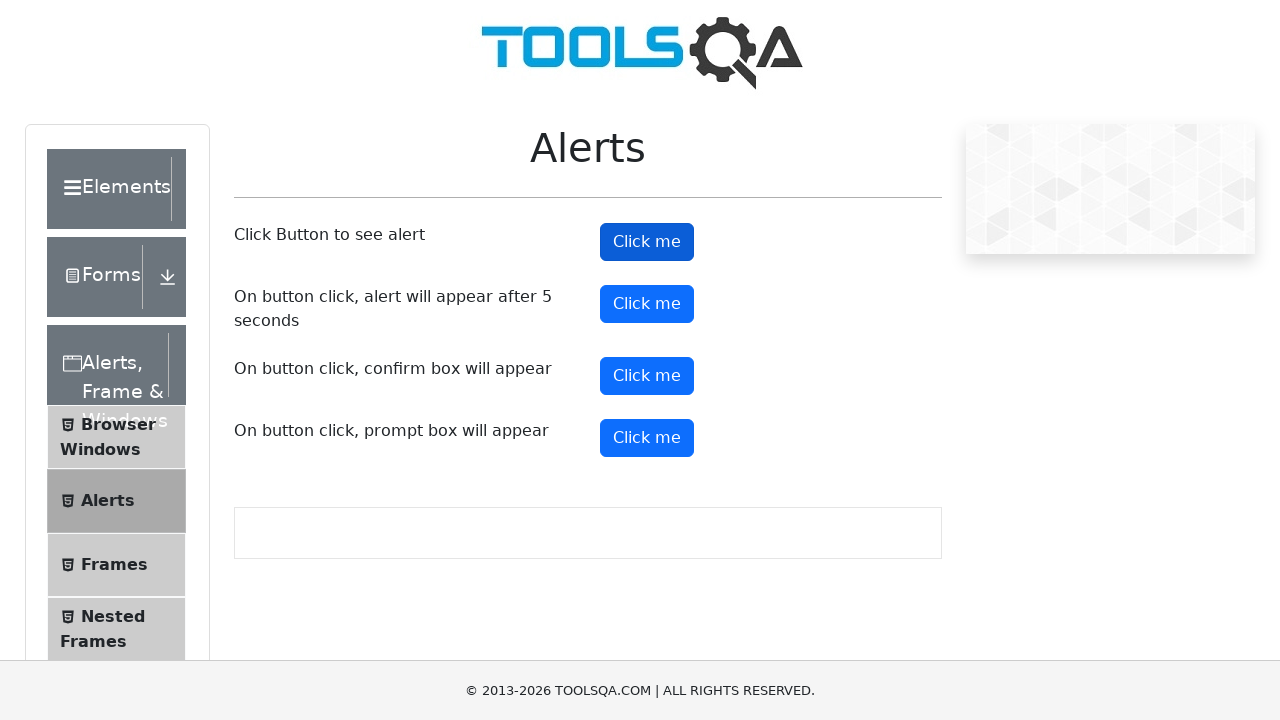

Waited for alert interaction to complete
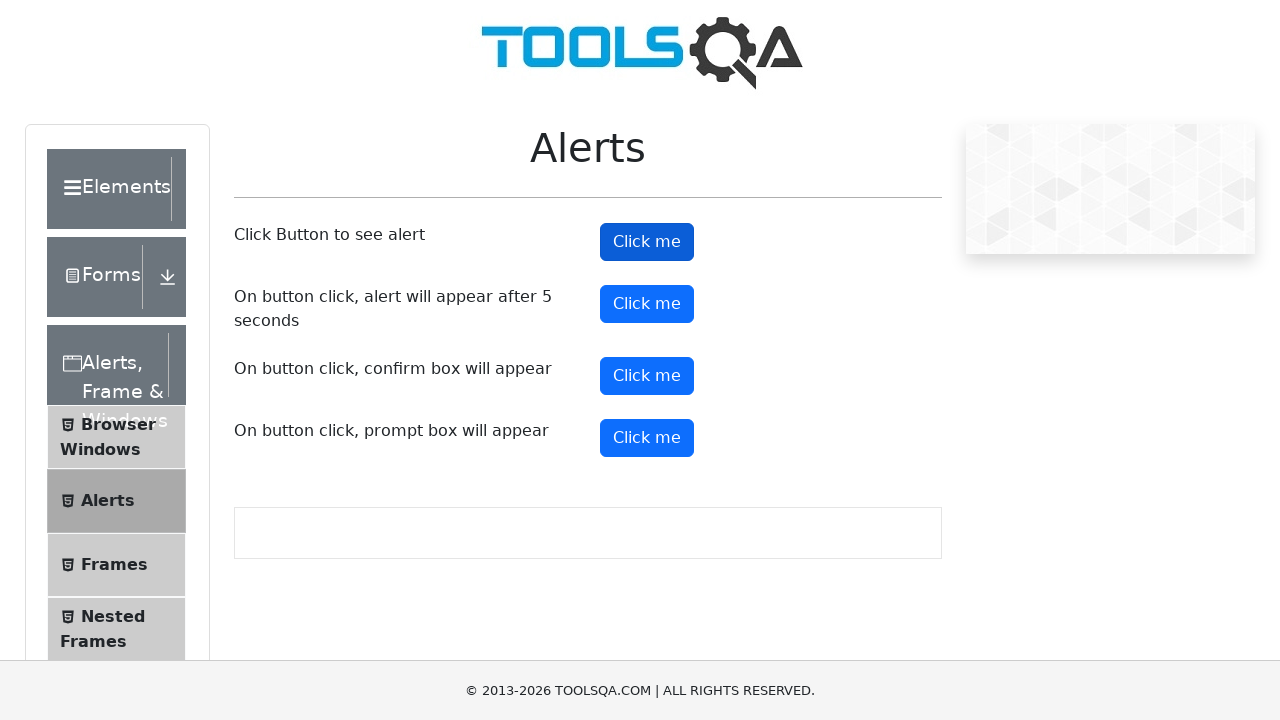

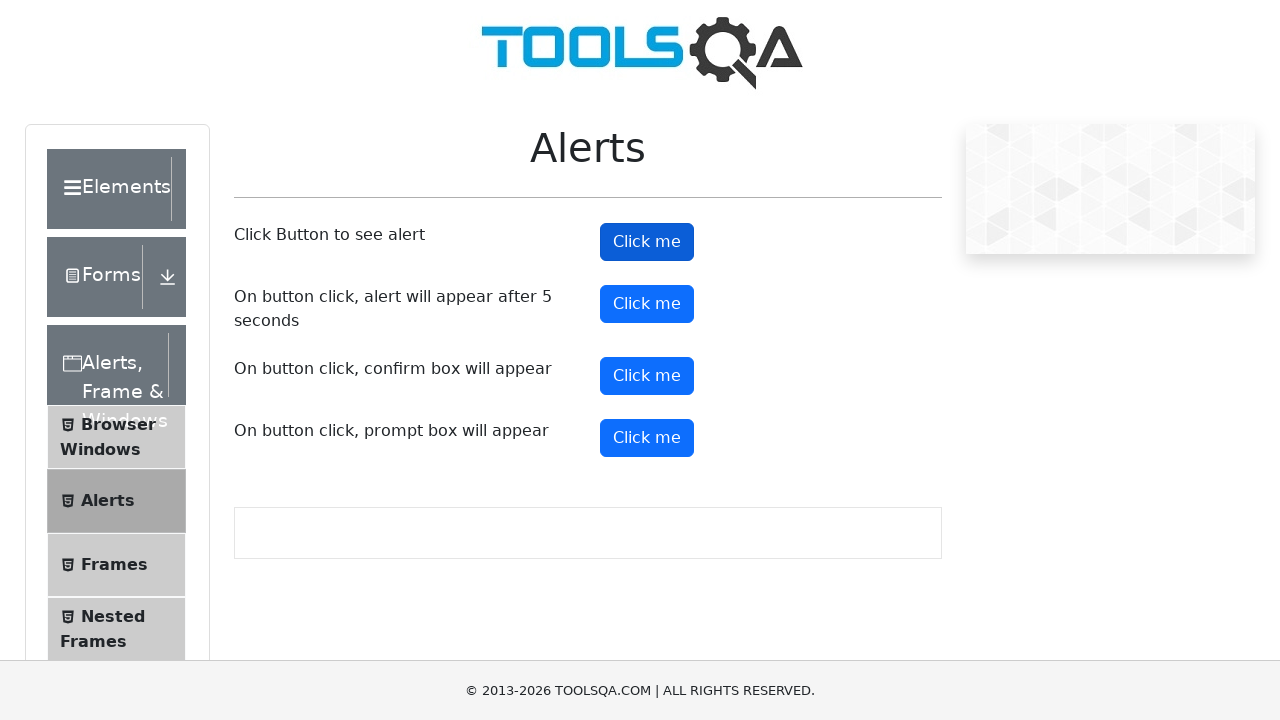